Tests that todo data persists after page reload

Starting URL: https://demo.playwright.dev/todomvc

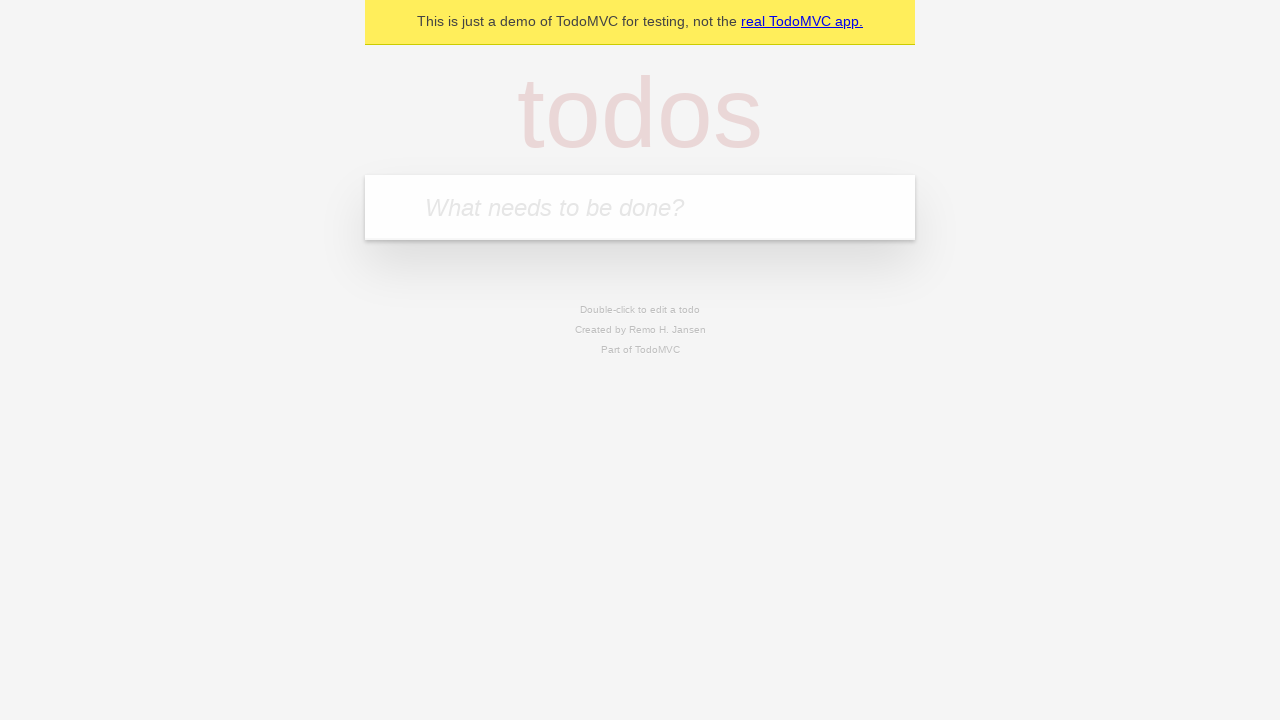

Filled todo input with 'buy some cheese' on internal:attr=[placeholder="What needs to be done?"i]
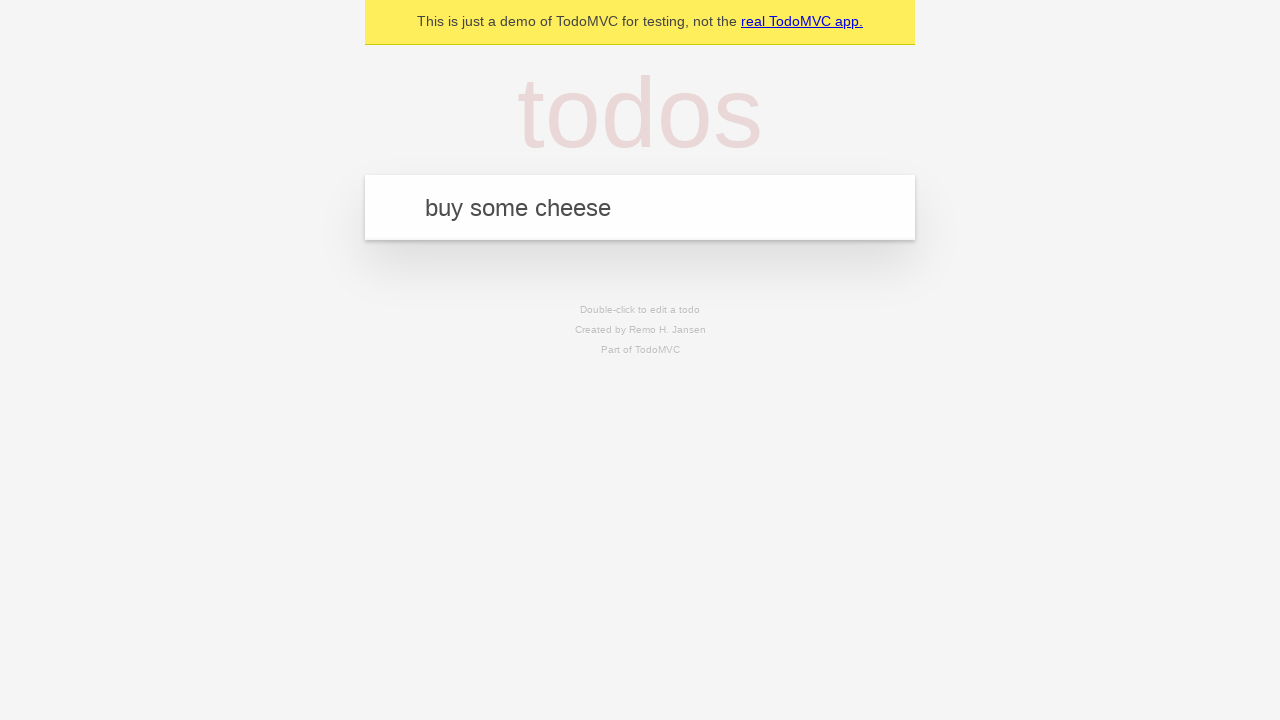

Pressed Enter to create todo item 'buy some cheese' on internal:attr=[placeholder="What needs to be done?"i]
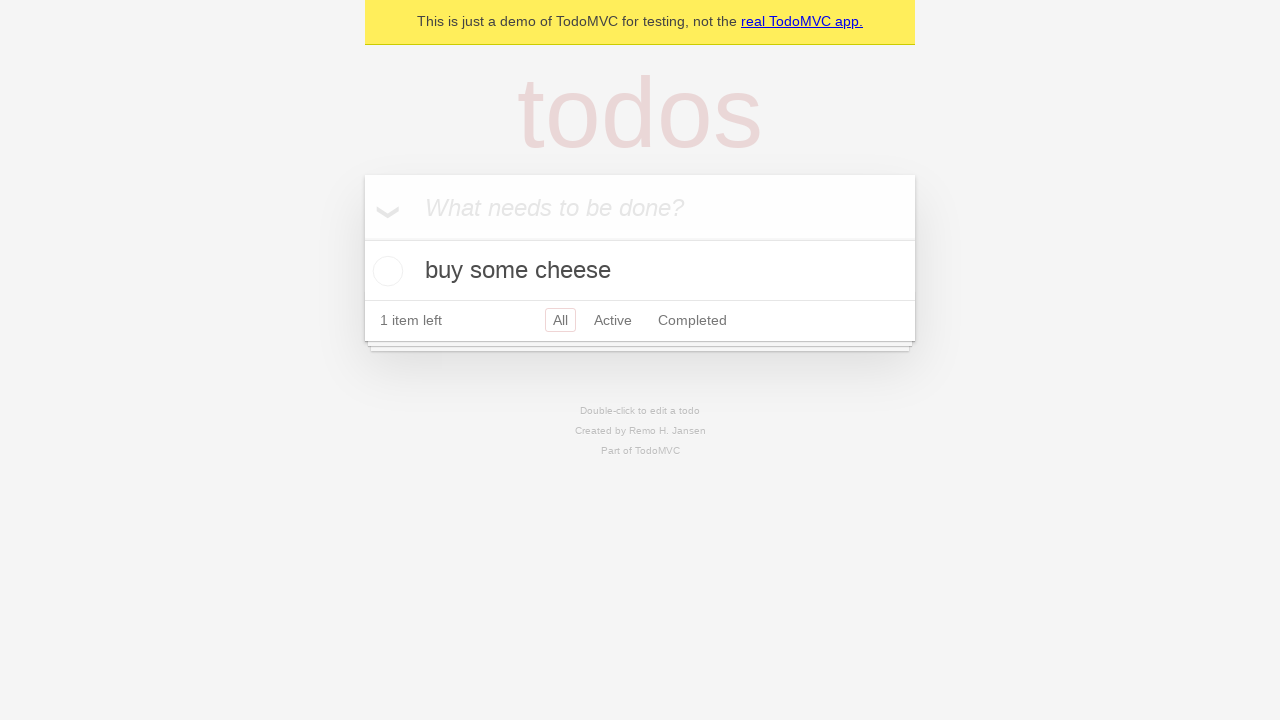

Filled todo input with 'feed the cat' on internal:attr=[placeholder="What needs to be done?"i]
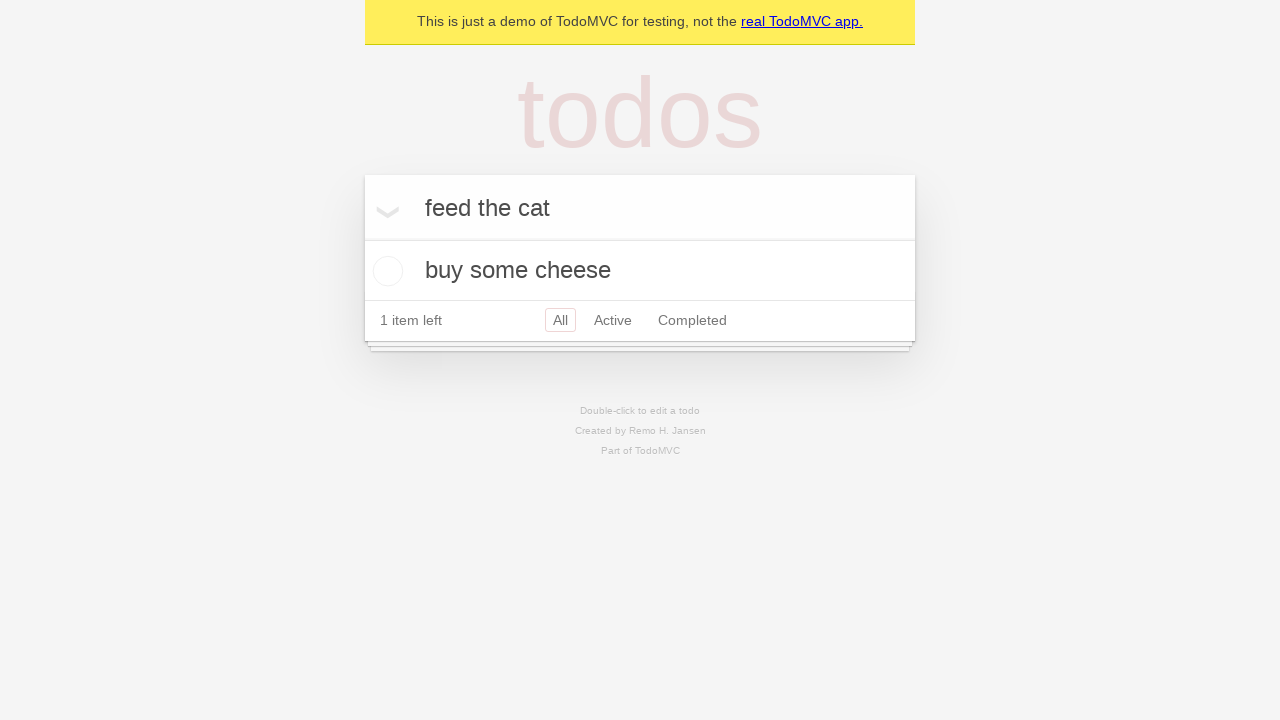

Pressed Enter to create todo item 'feed the cat' on internal:attr=[placeholder="What needs to be done?"i]
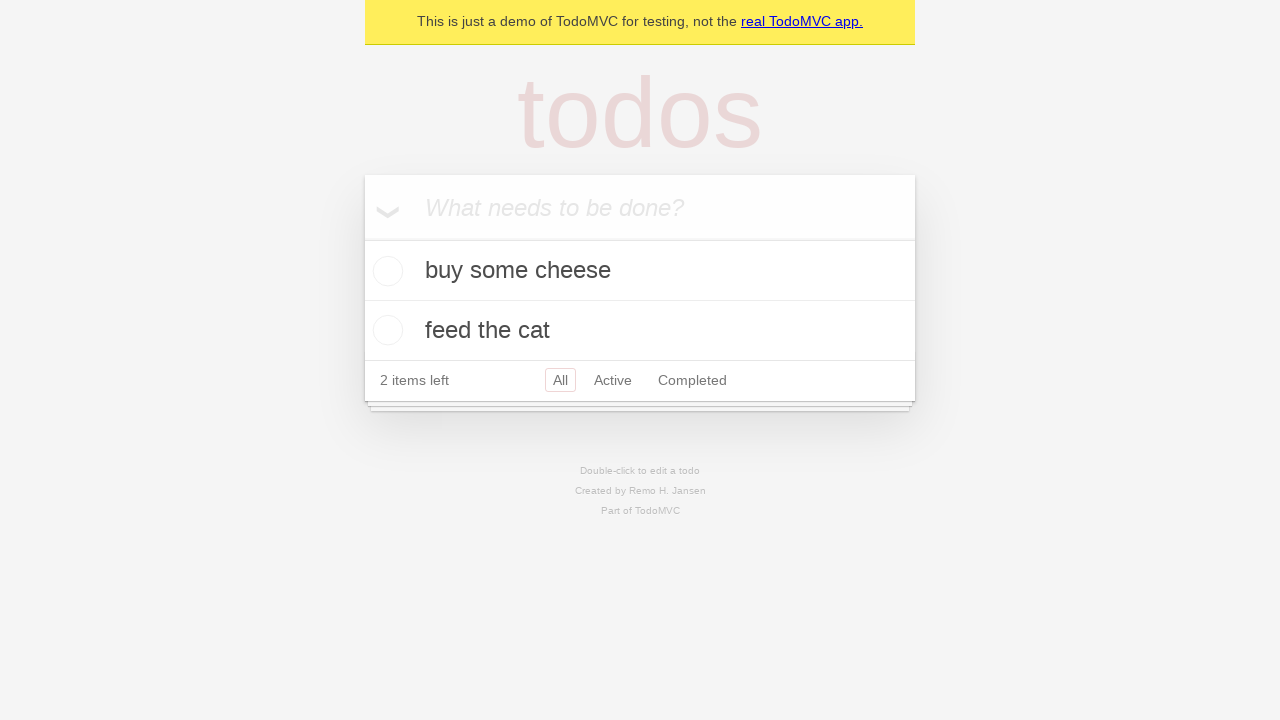

Located all todo items
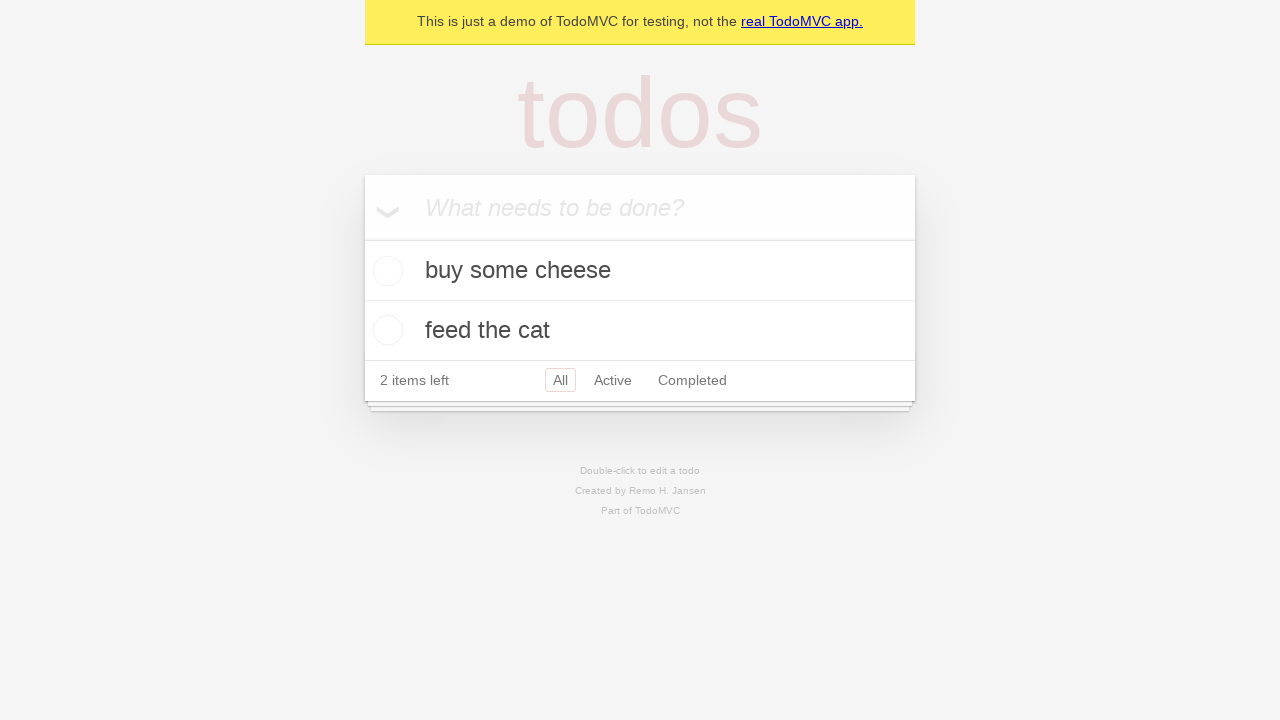

Located checkbox for first todo item
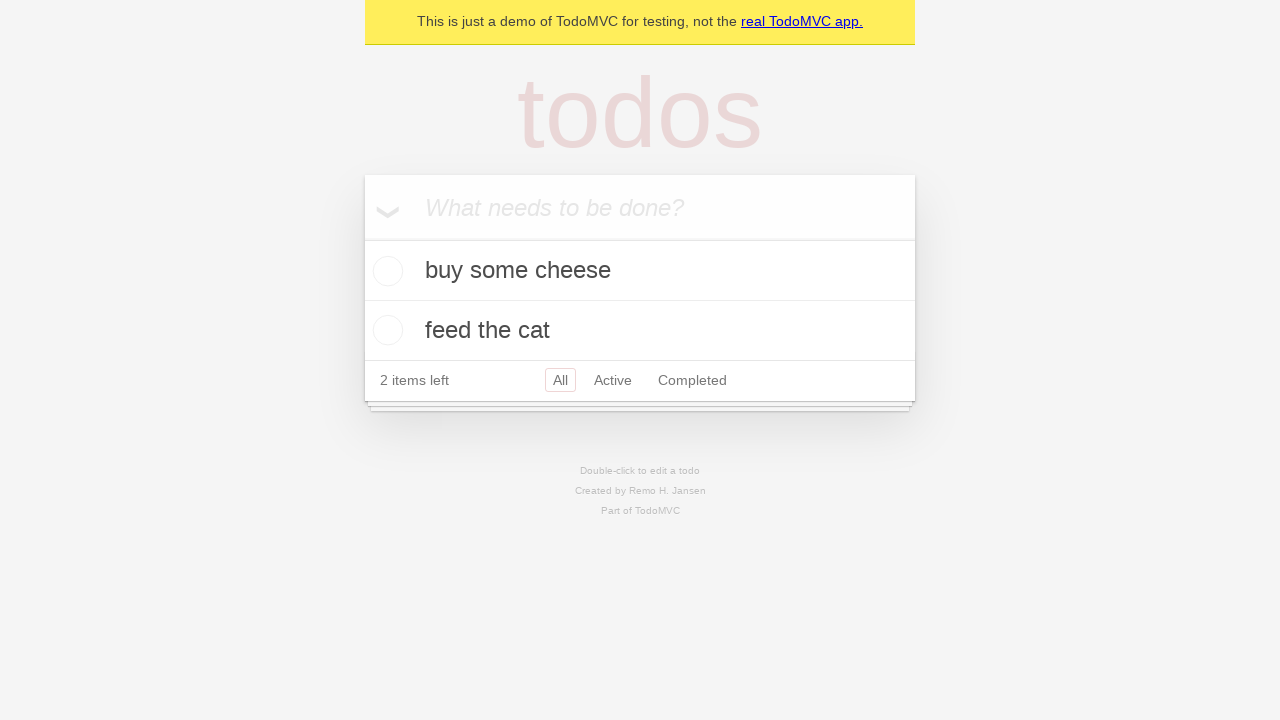

Checked the first todo item at (385, 271) on internal:testid=[data-testid="todo-item"s] >> nth=0 >> internal:role=checkbox
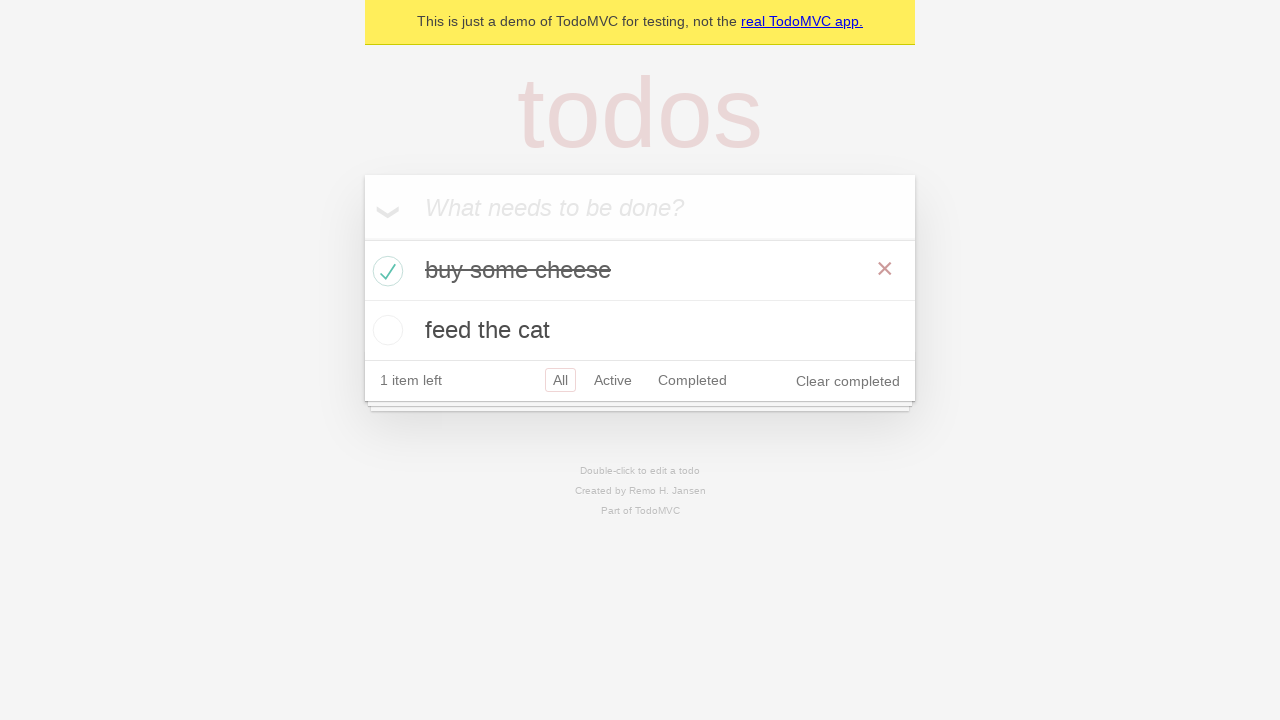

Reloaded the page to test data persistence
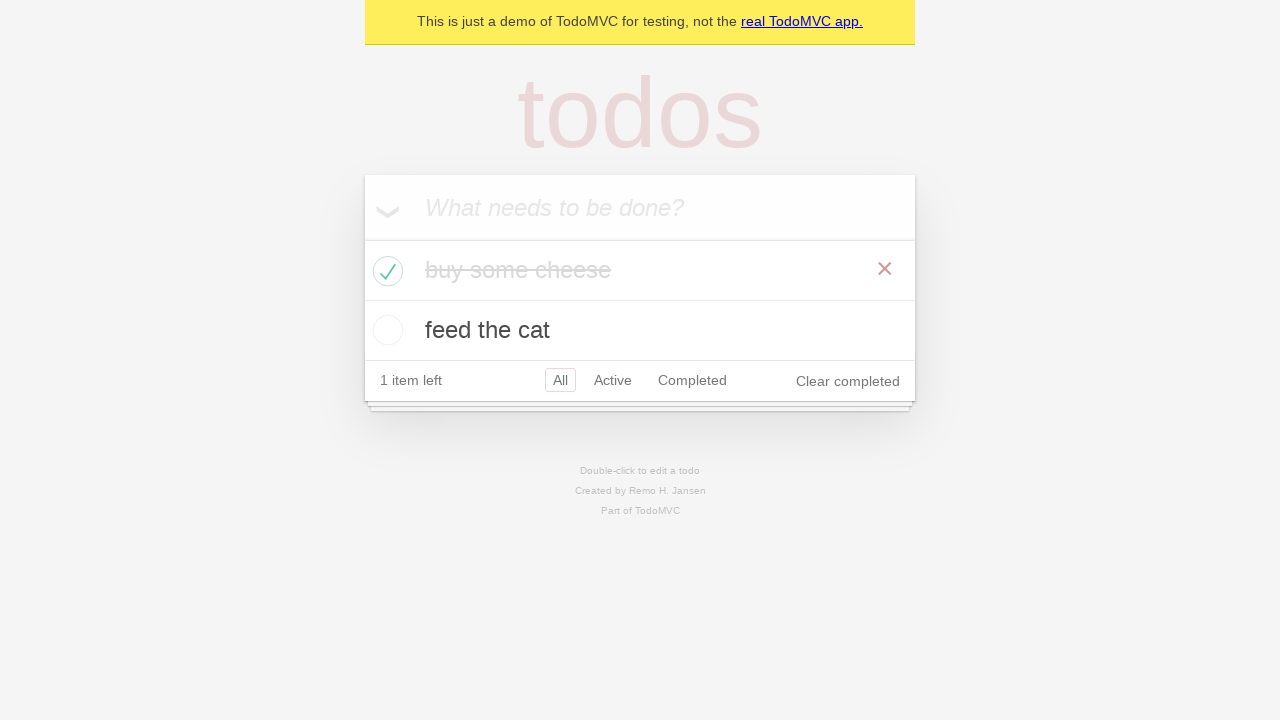

Waited for todo items to load after page reload
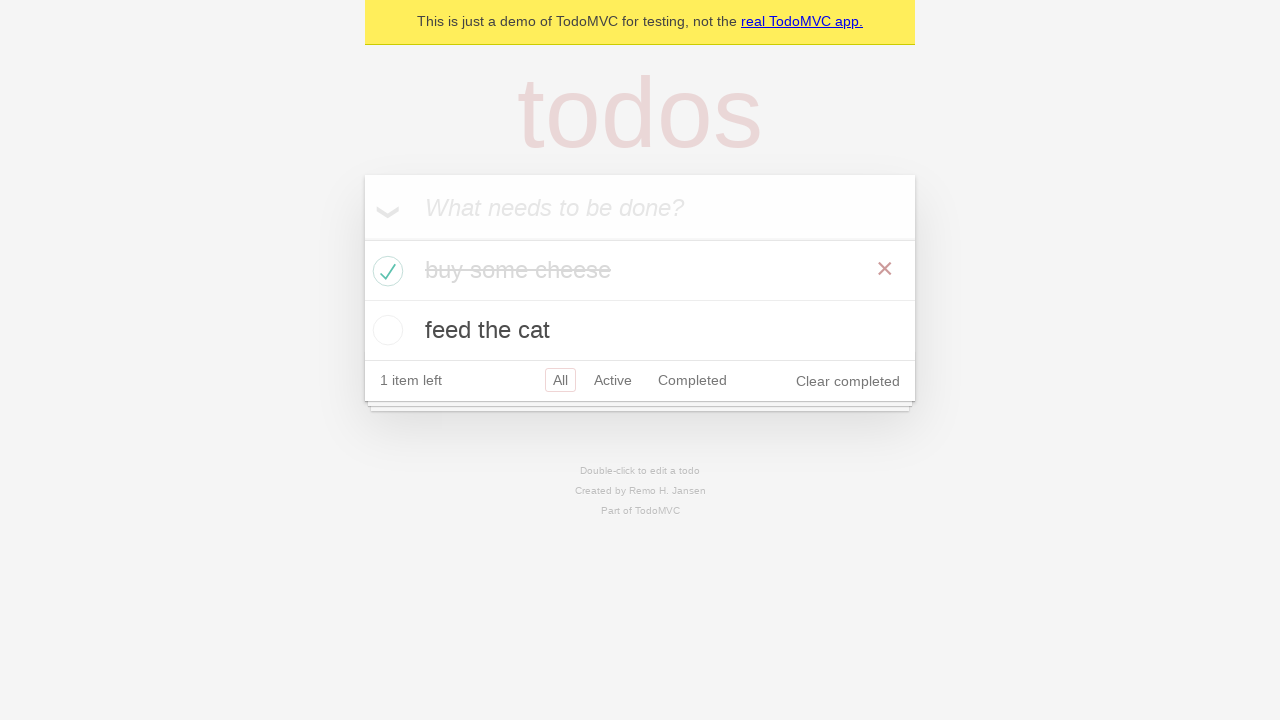

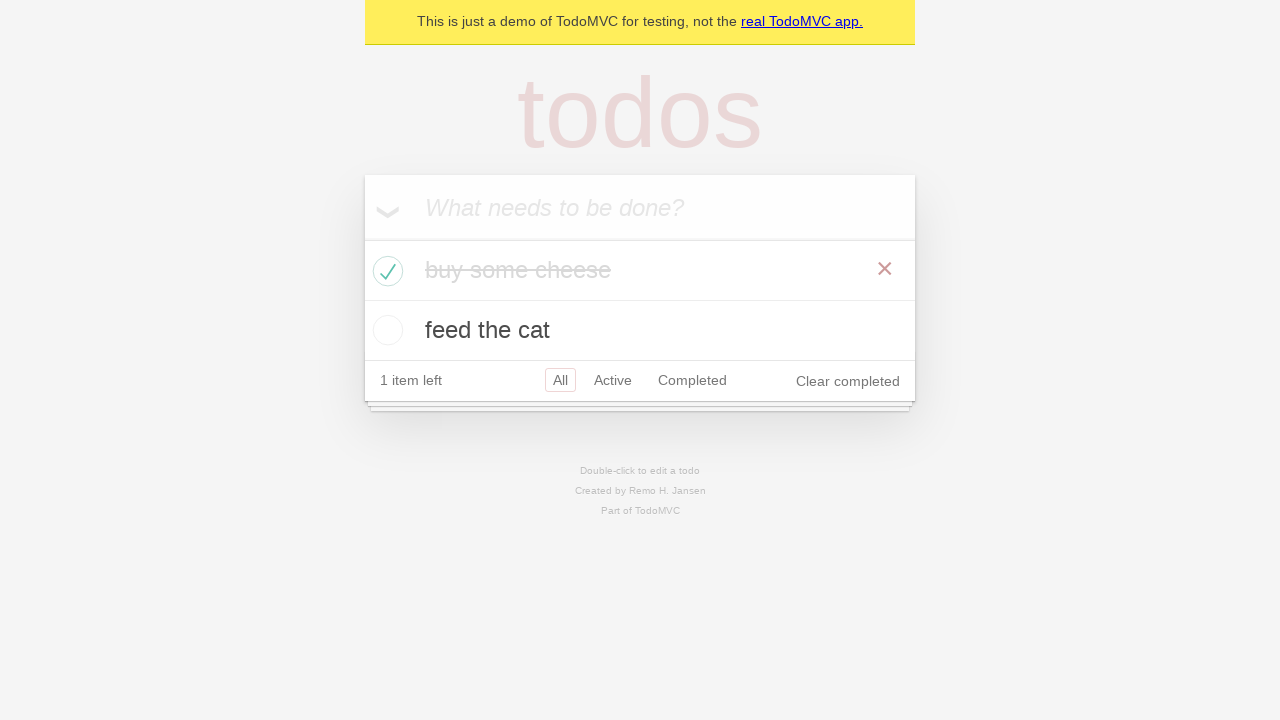